Tests iframe switching by finding elements before and after switching to an iframe context, then switching back to default content

Starting URL: https://rahulshettyacademy.com/AutomationPractice/

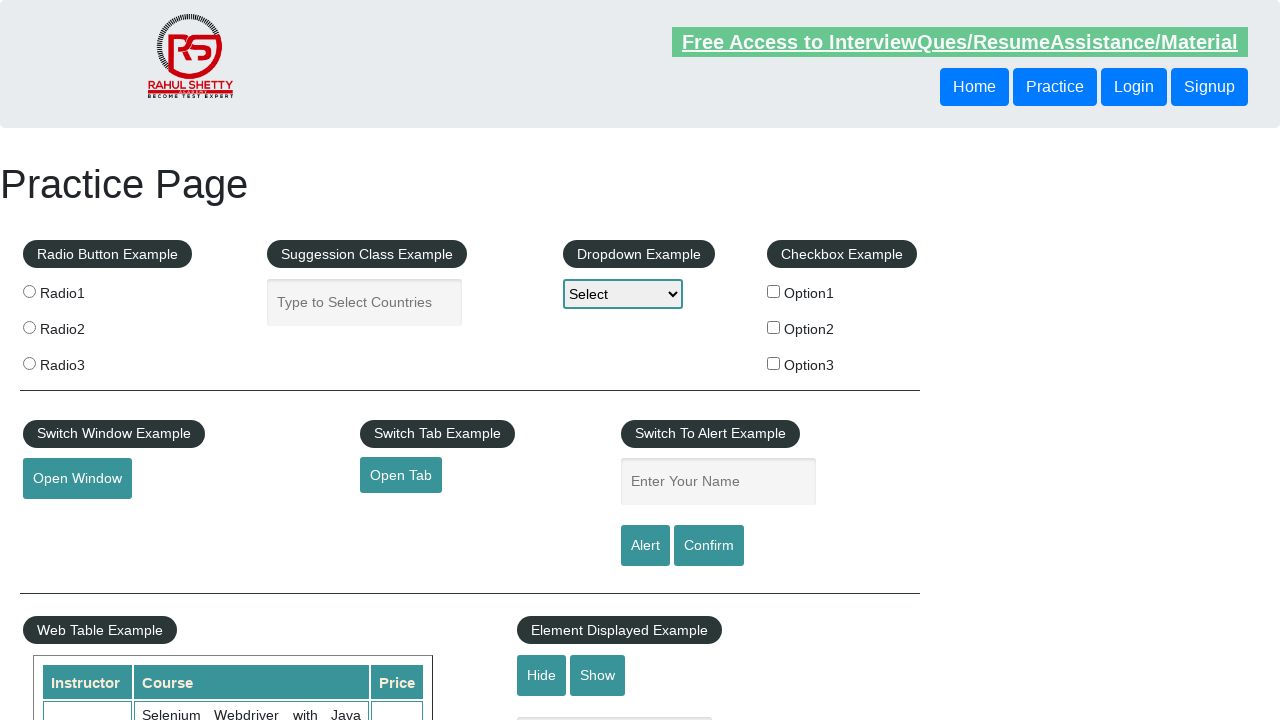

Waited 3 seconds for page to load
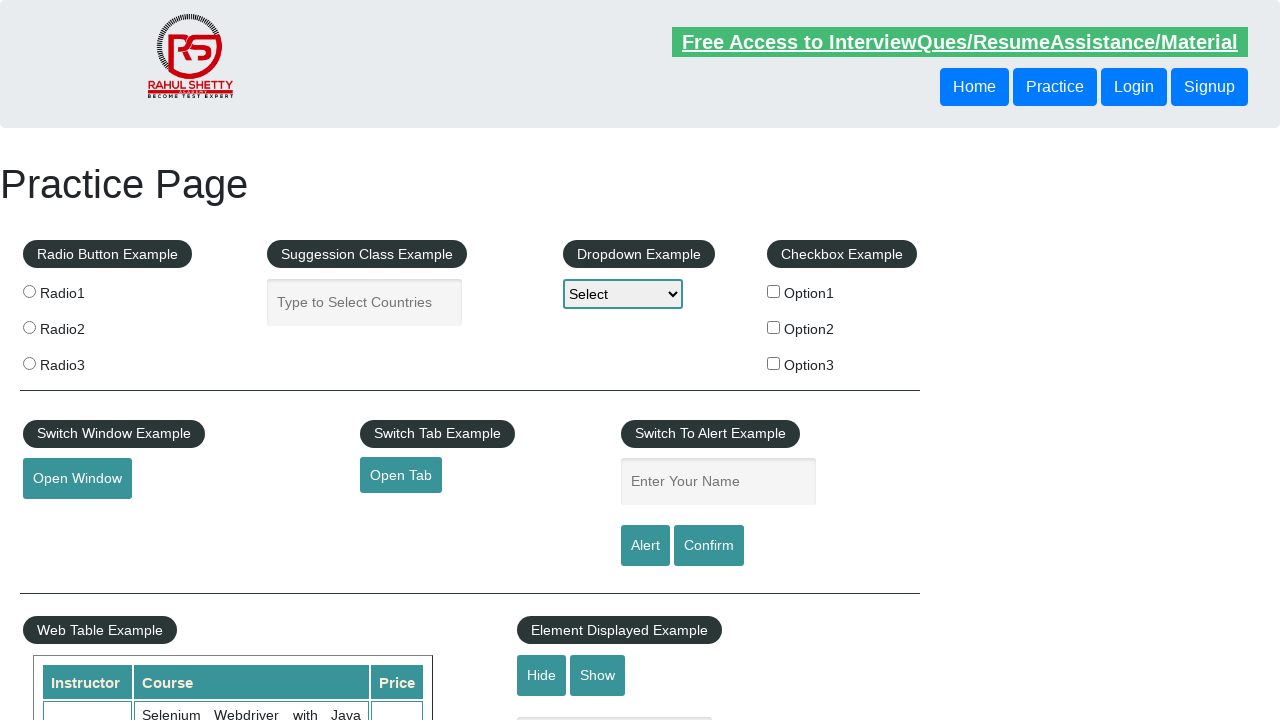

Located 'All Access plan' elements before iframe switch
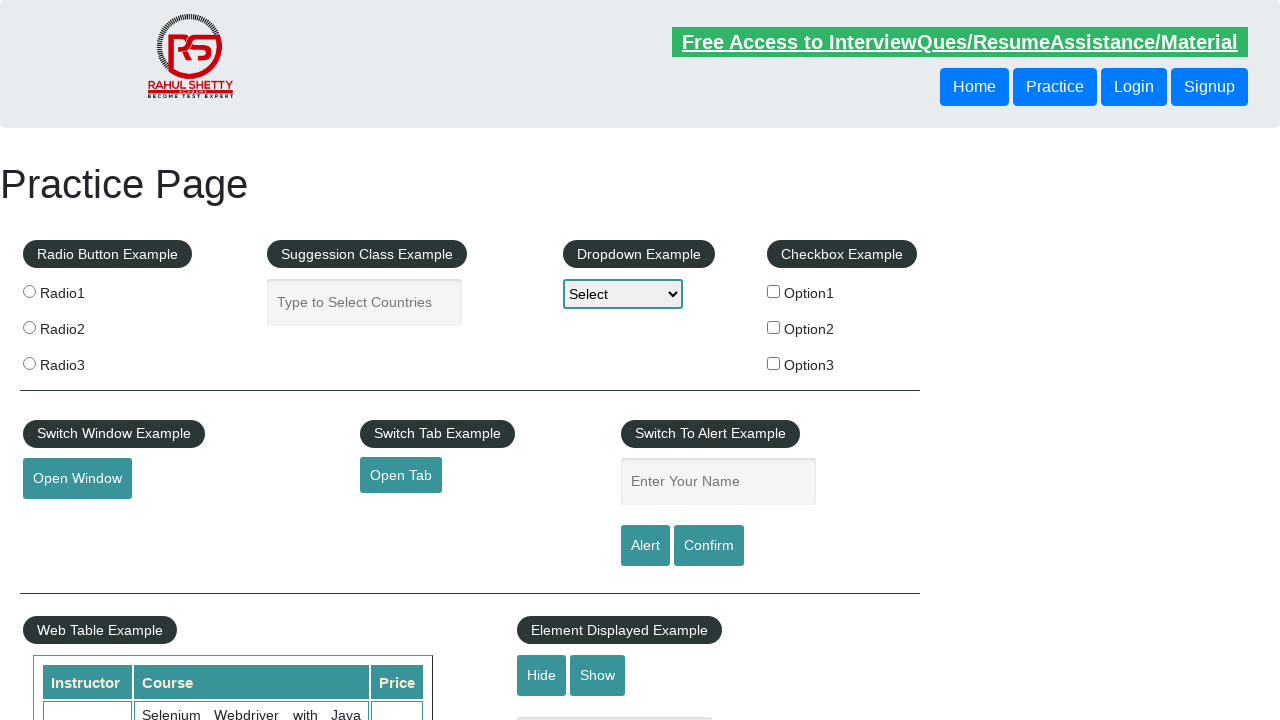

Switched to iframe with id 'courses-iframe'
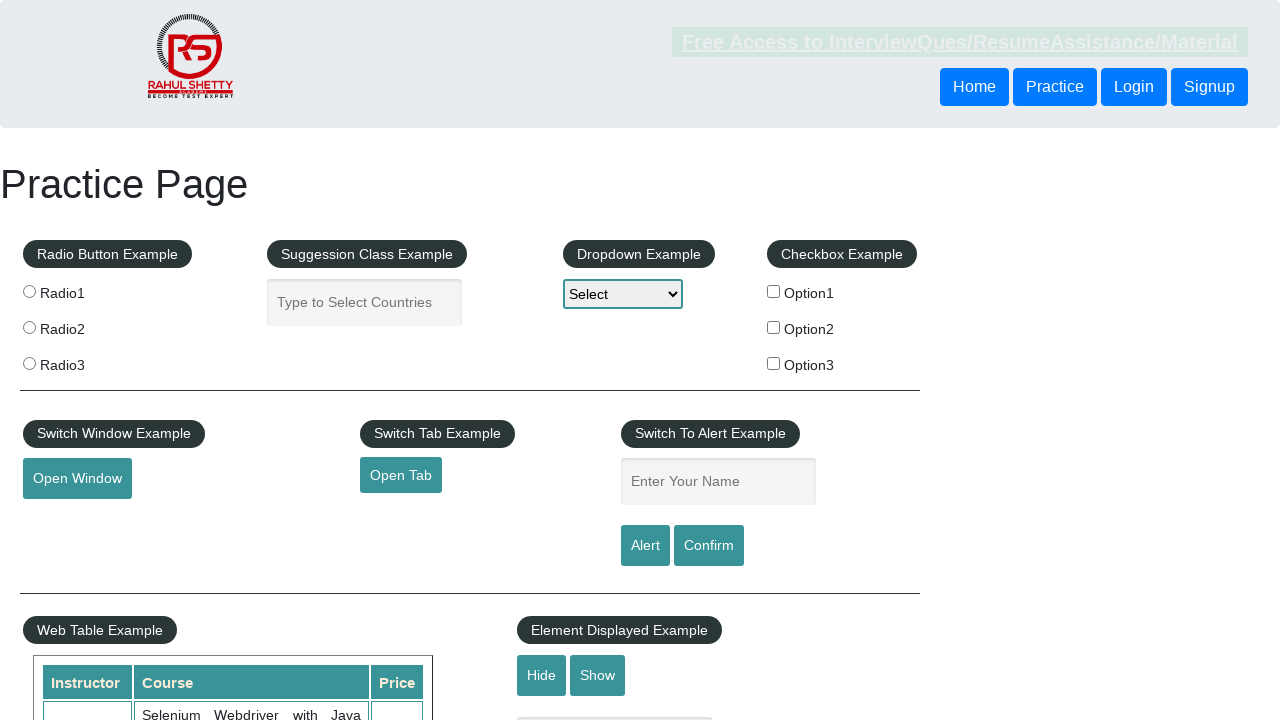

Found and waited for 'All Access plan' element to be visible inside iframe
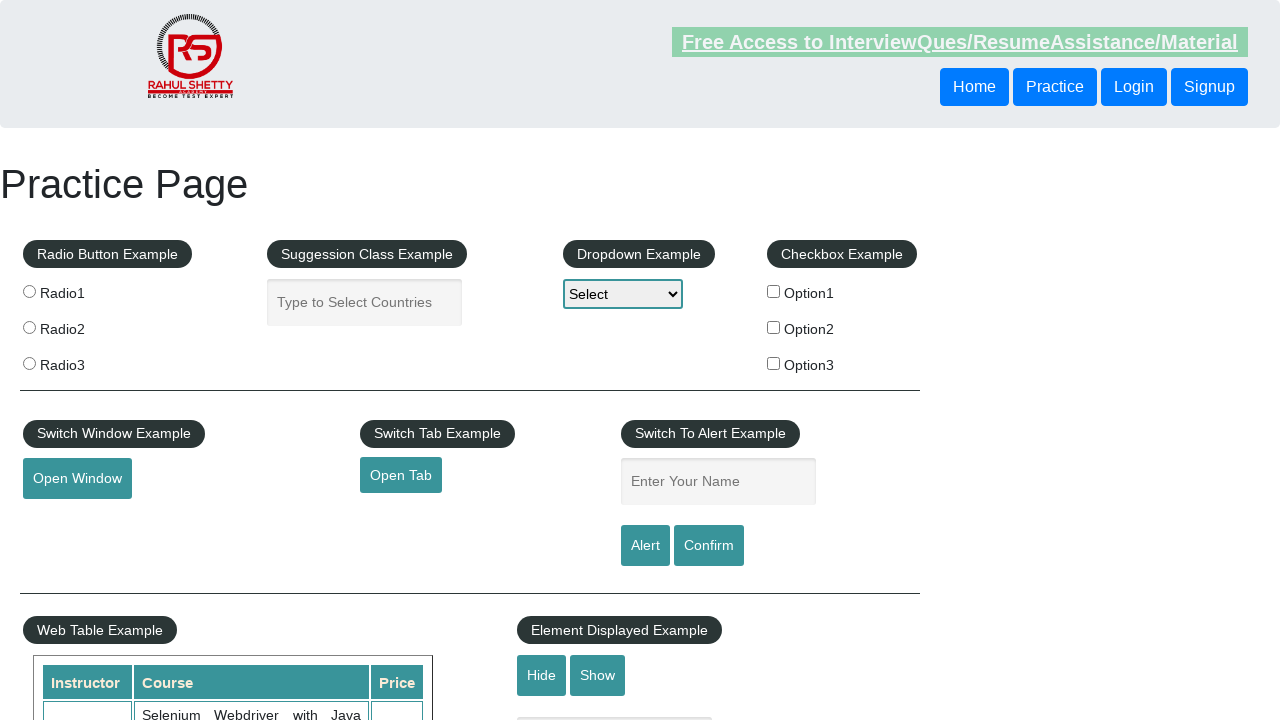

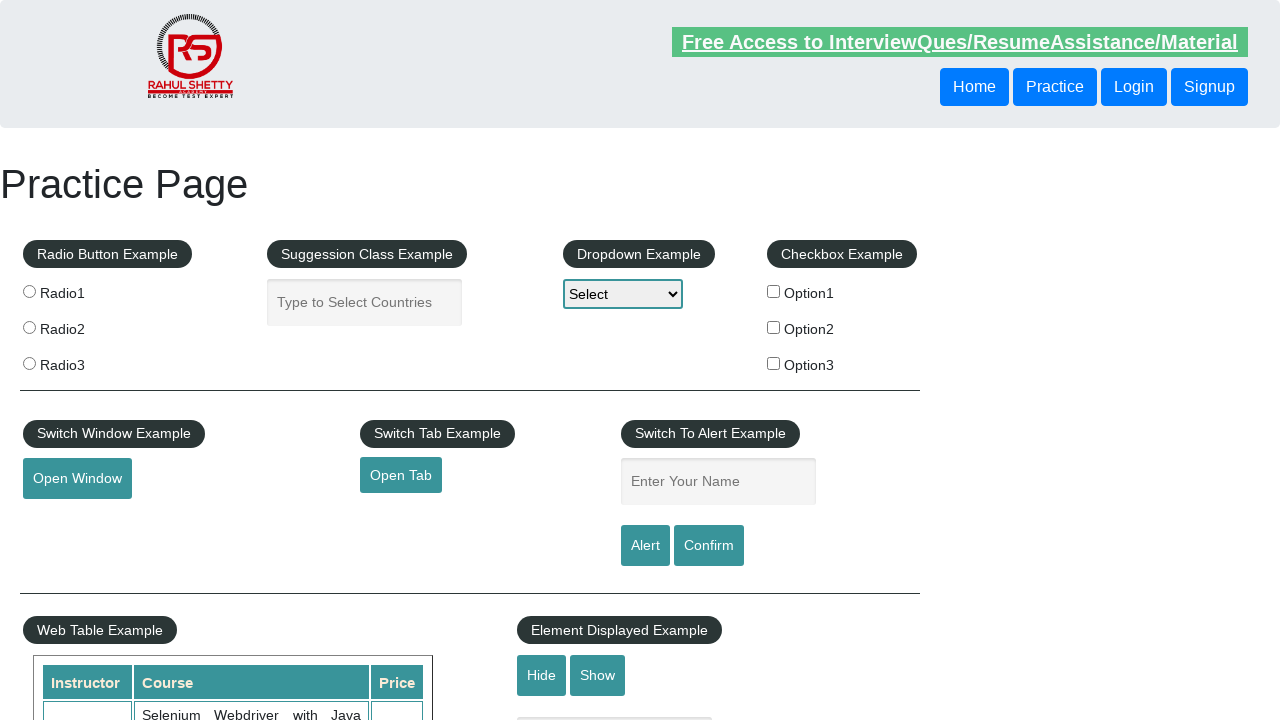